Tests that submitting an empty or whitespace-only search does not redirect to a search results page.

Starting URL: https://www.softwarefinder.com

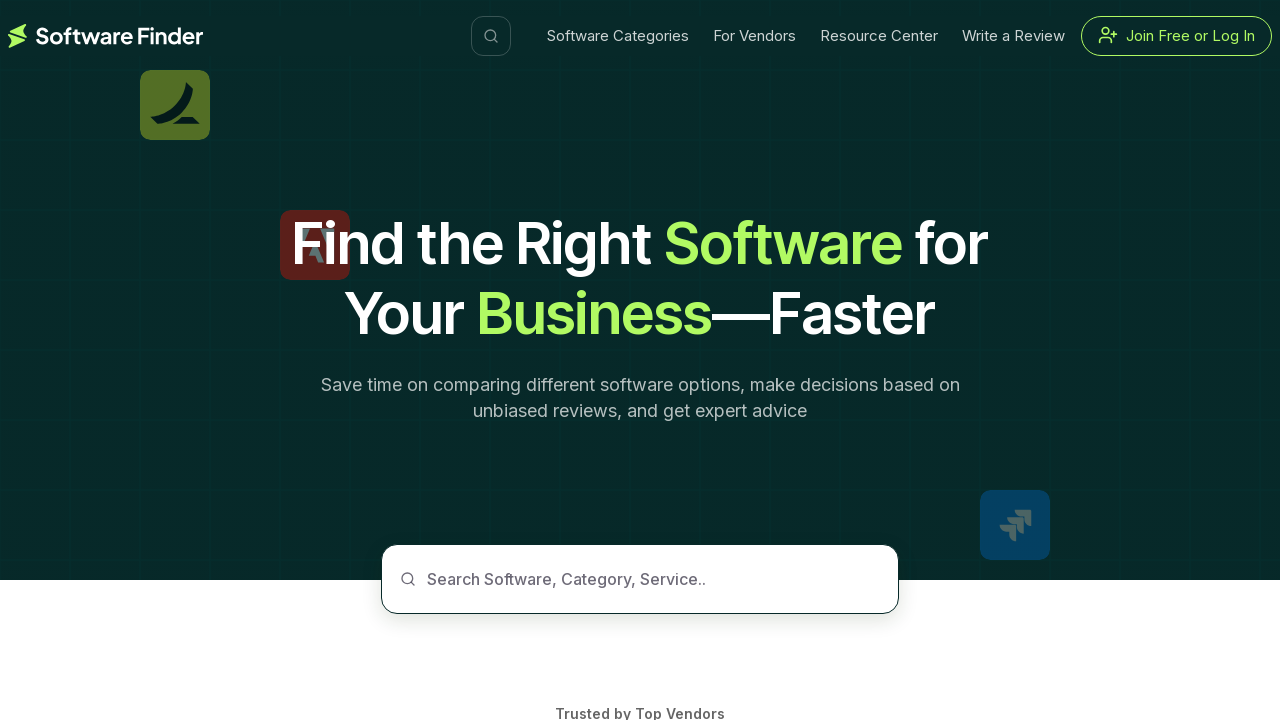

Waited for page to load (networkidle)
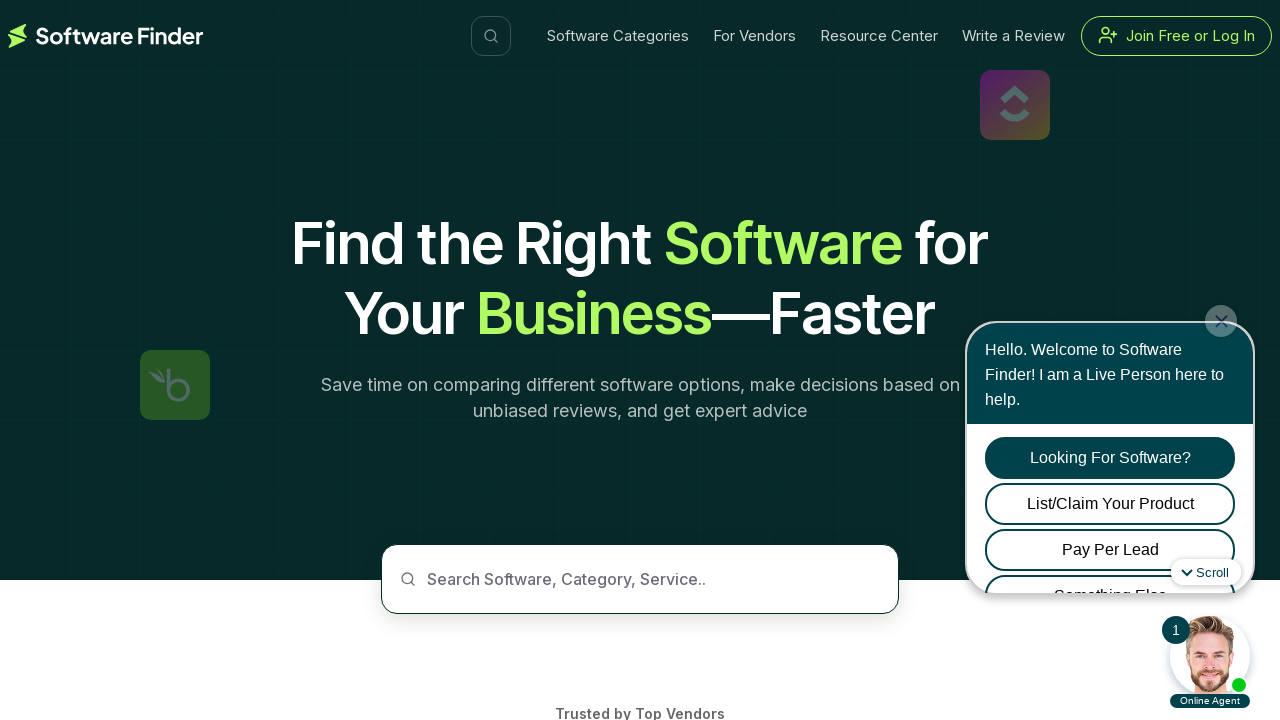

Search box is visible and ready
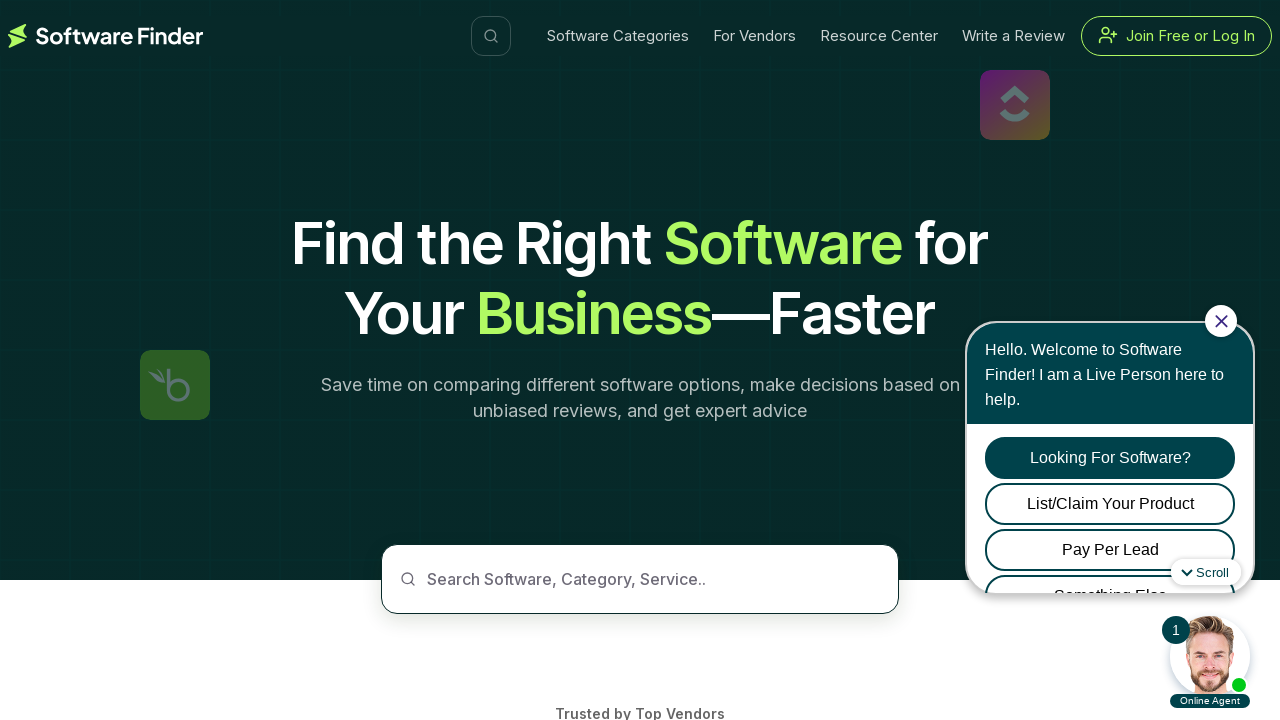

Clicked on the search box at (640, 579) on input[placeholder='Search Software, Category, Service..']
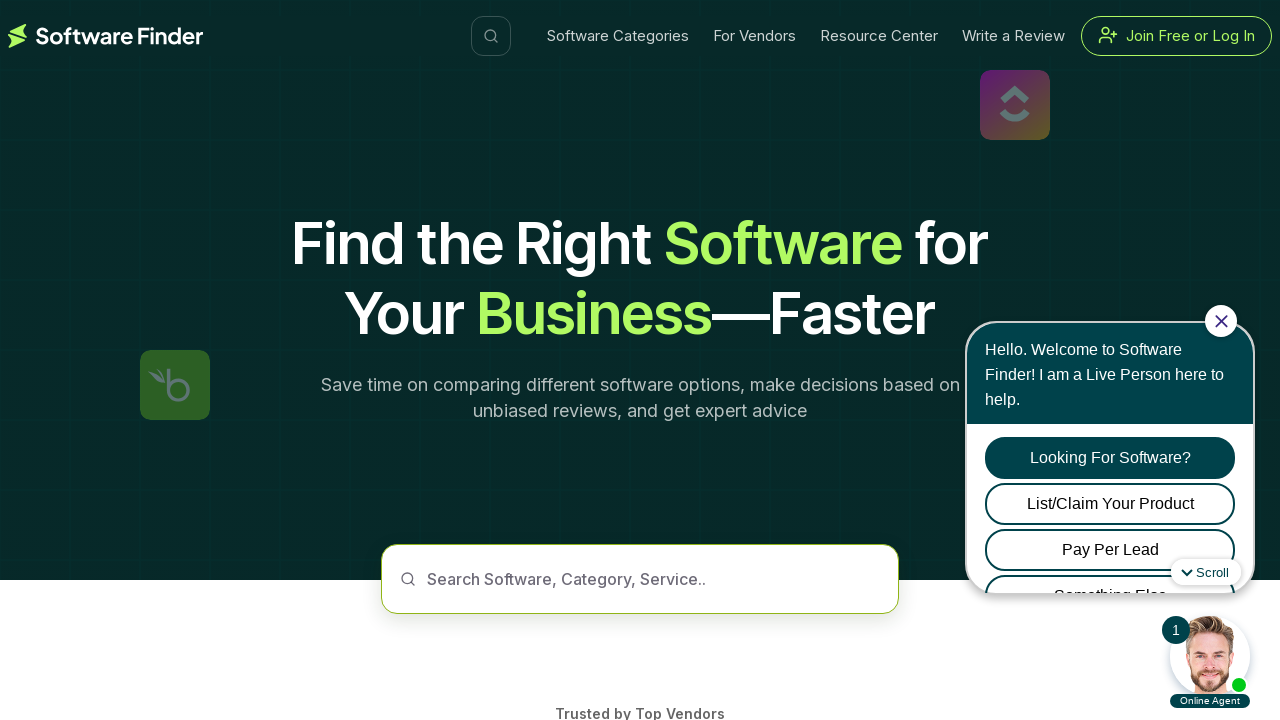

Filled search box with a space character on input[placeholder='Search Software, Category, Service..']
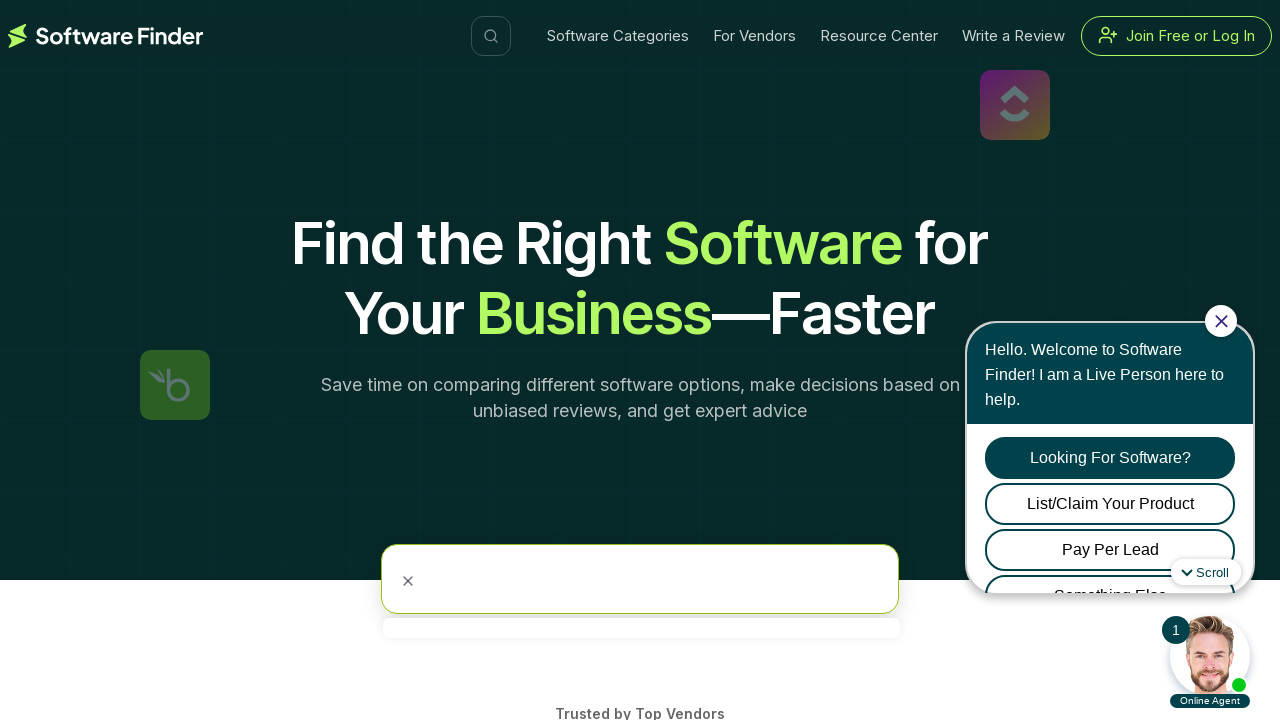

Page reached domcontentloaded state
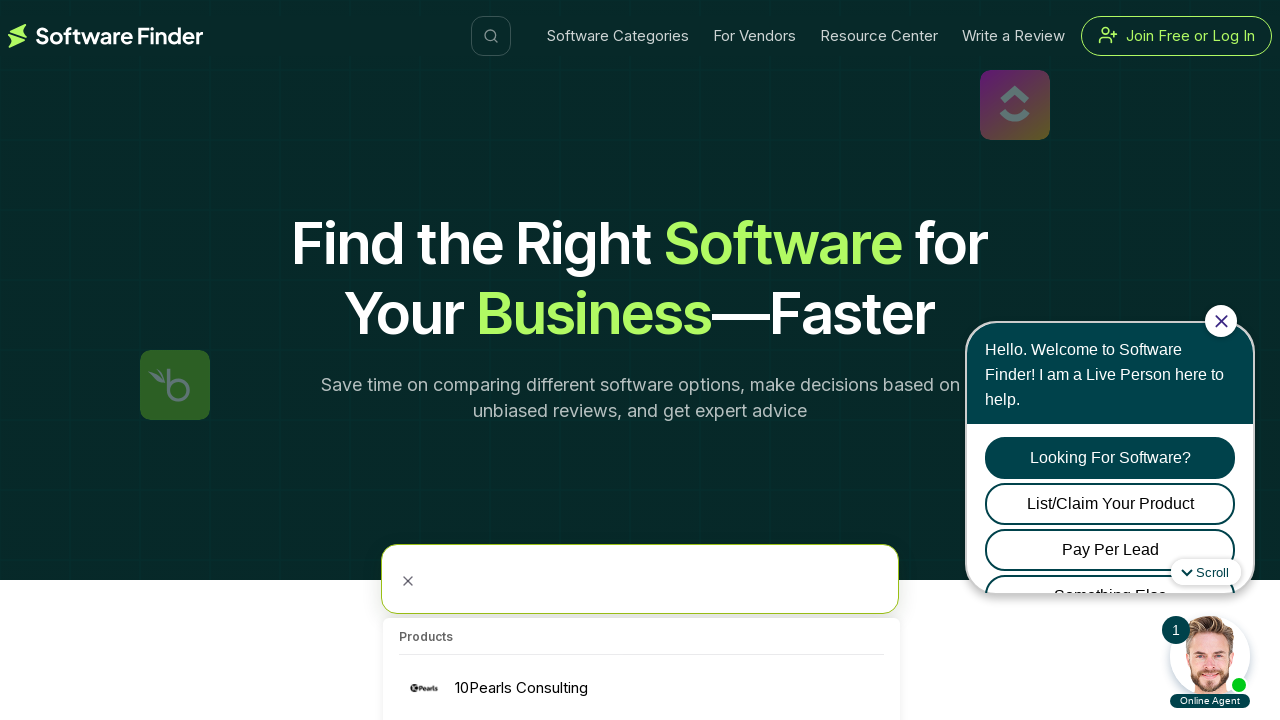

Verified that empty search did not redirect to search-result page
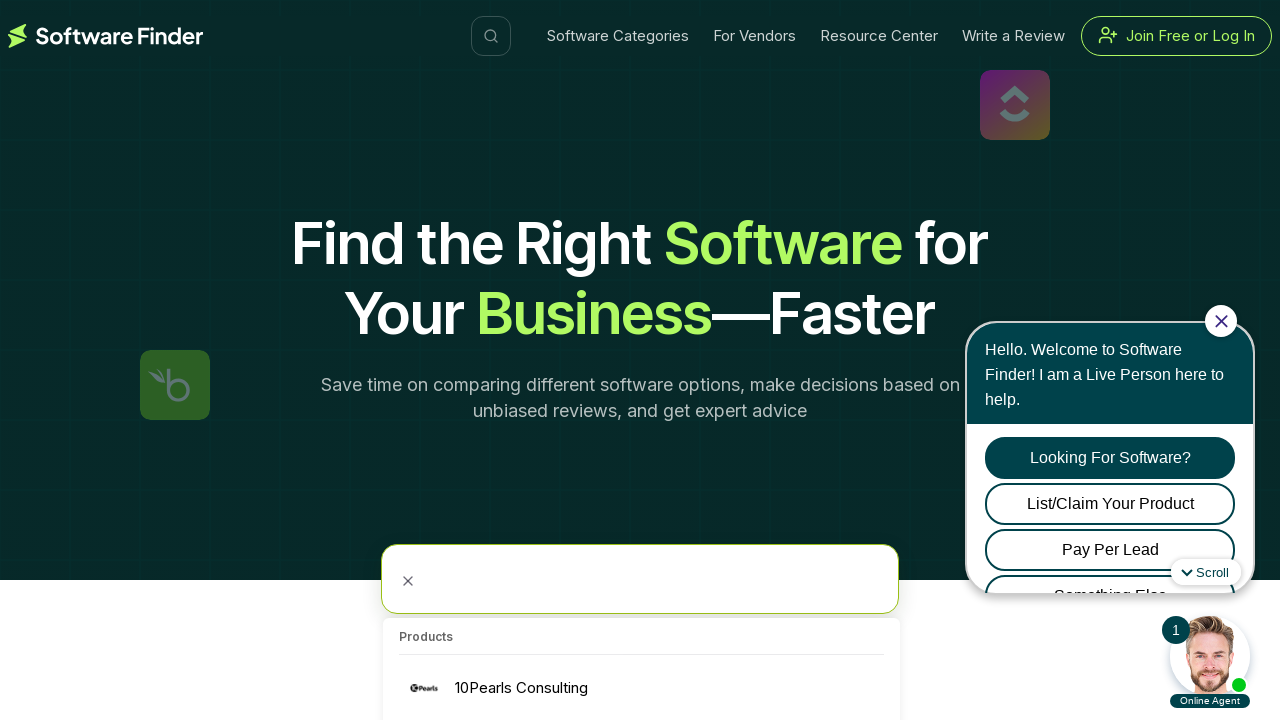

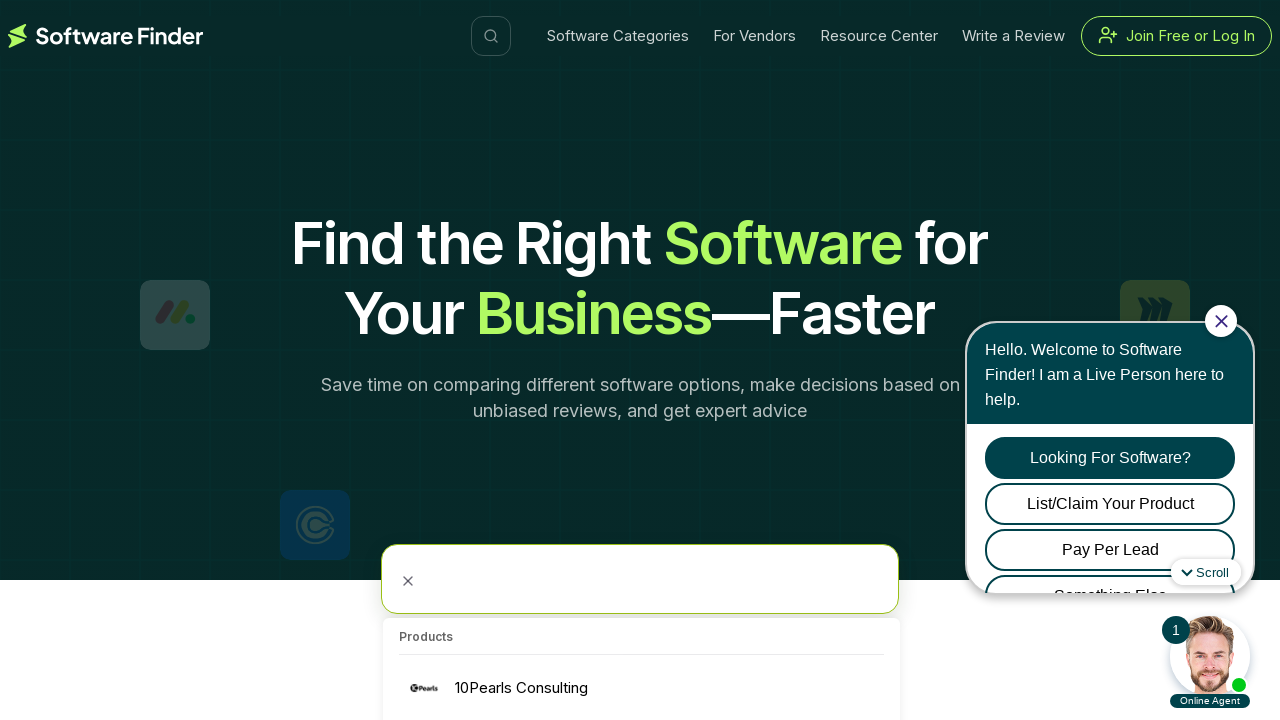